Tests a complete flight booking flow on BlazeDemo by selecting departure and destination cities, choosing a flight, filling in passenger and payment details, and completing the purchase.

Starting URL: https://blazedemo.com/

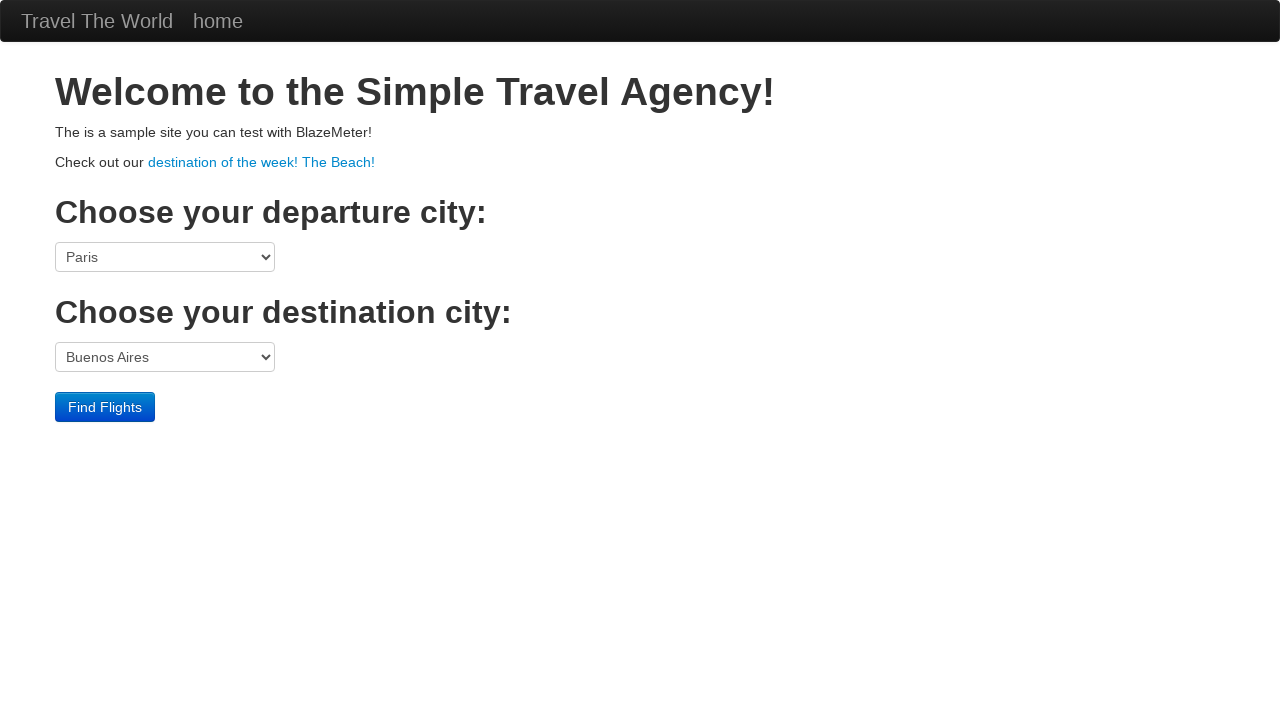

Clicked departure city dropdown at (165, 257) on select[name='fromPort']
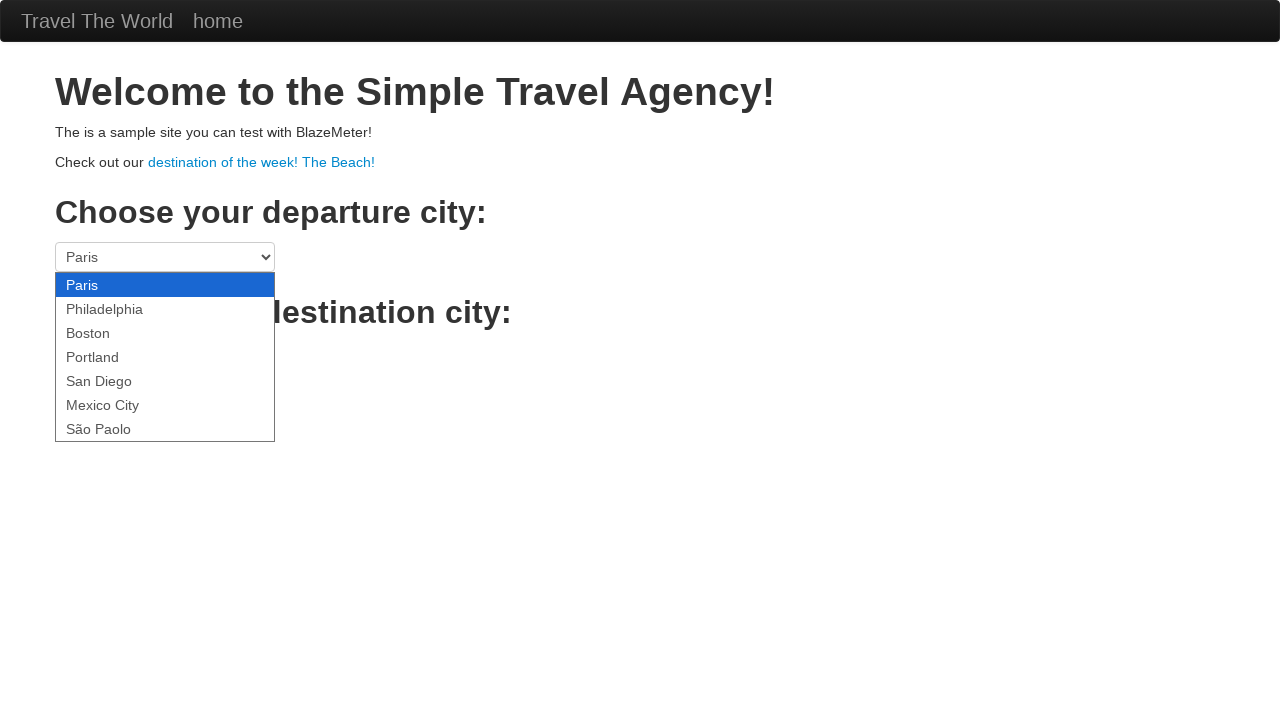

Selected Philadelphia as departure city on select[name='fromPort']
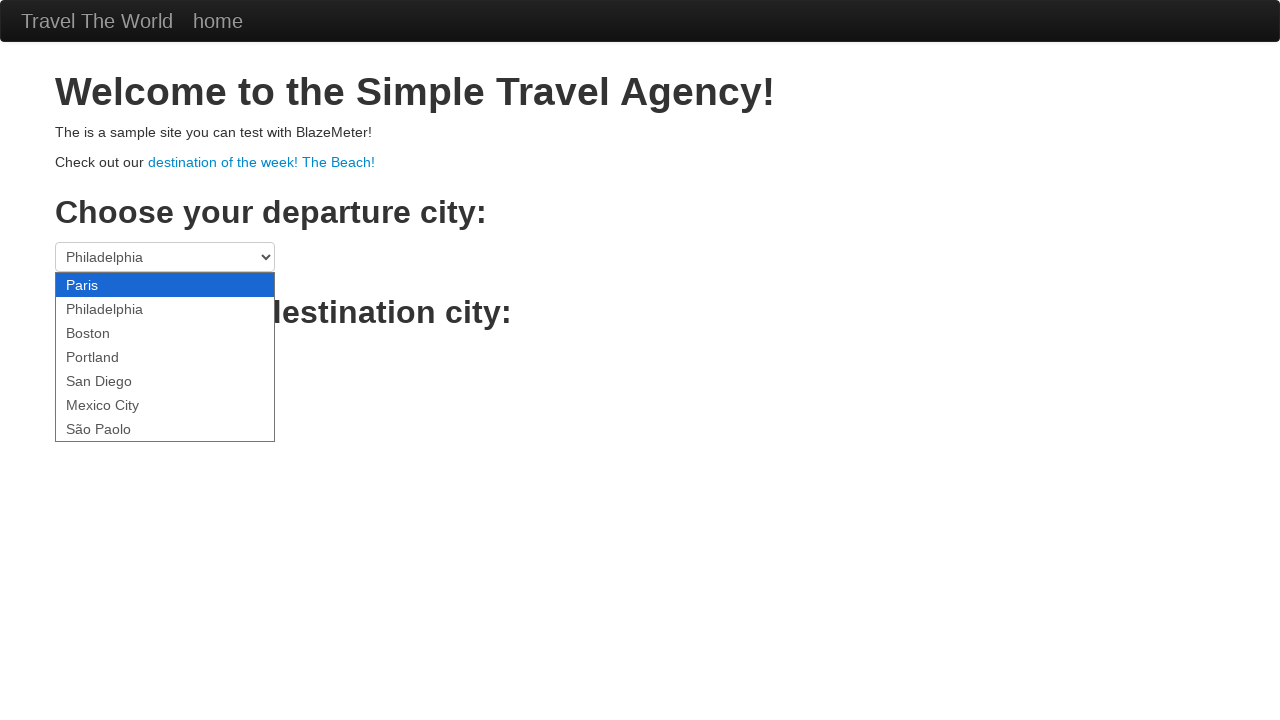

Clicked destination city dropdown at (165, 357) on select[name='toPort']
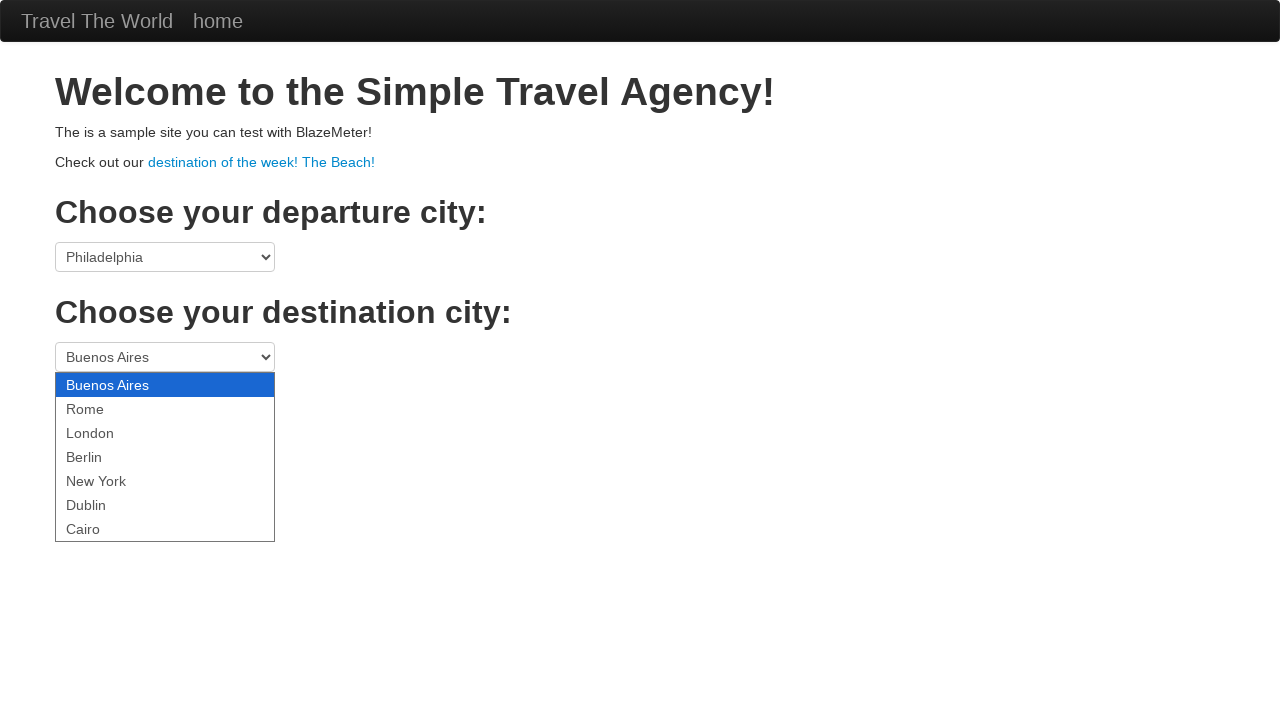

Selected Rome as destination city on select[name='toPort']
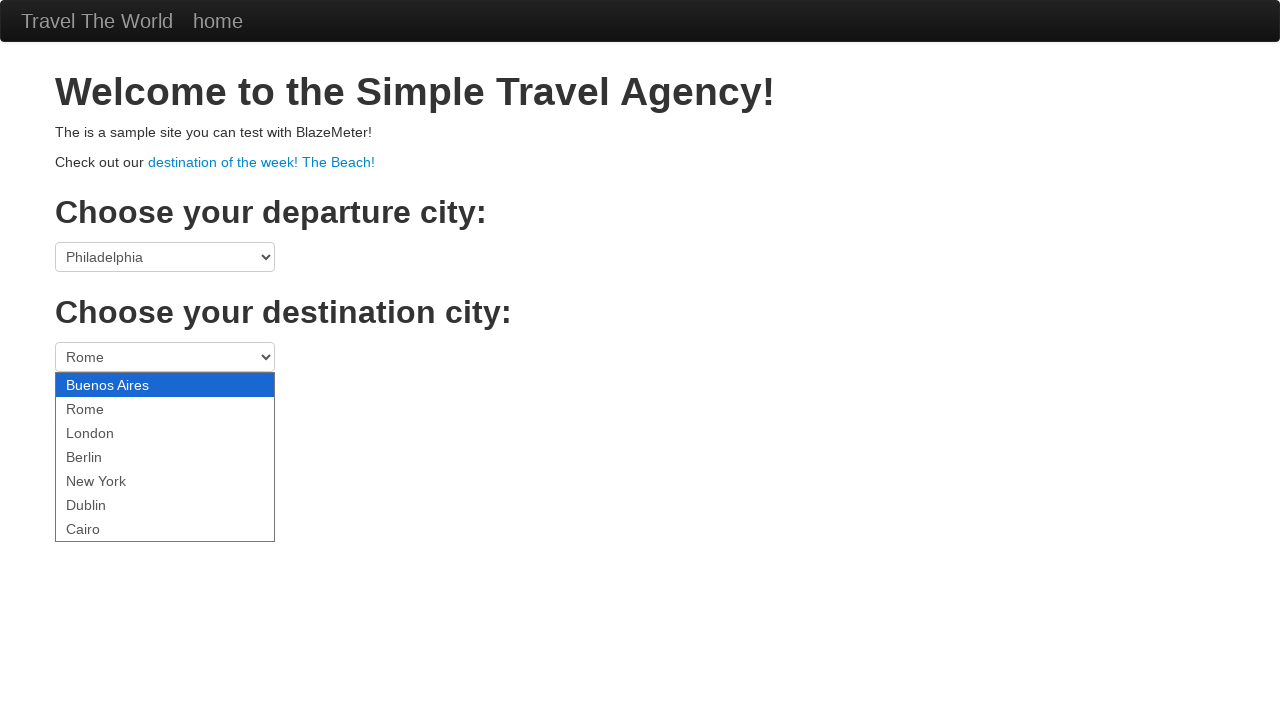

Clicked Find Flights button at (105, 407) on .btn-primary
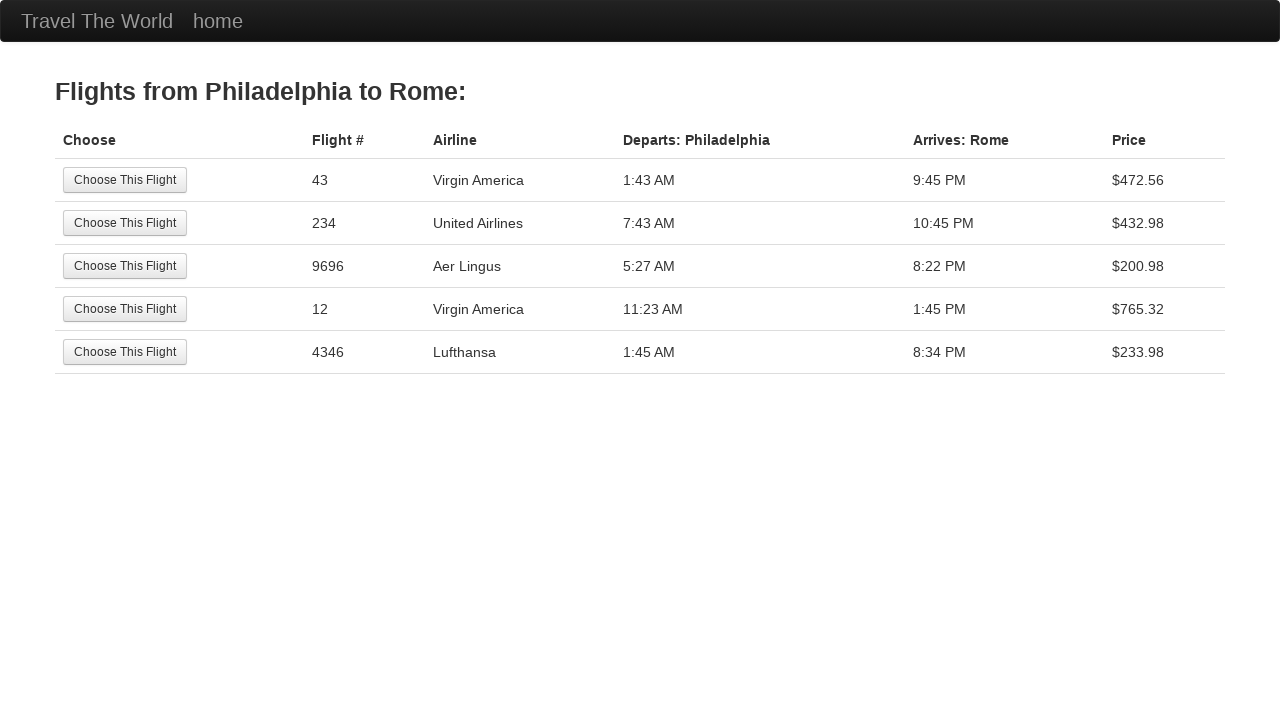

Selected the 4th flight option at (125, 309) on tr:nth-child(4) .btn
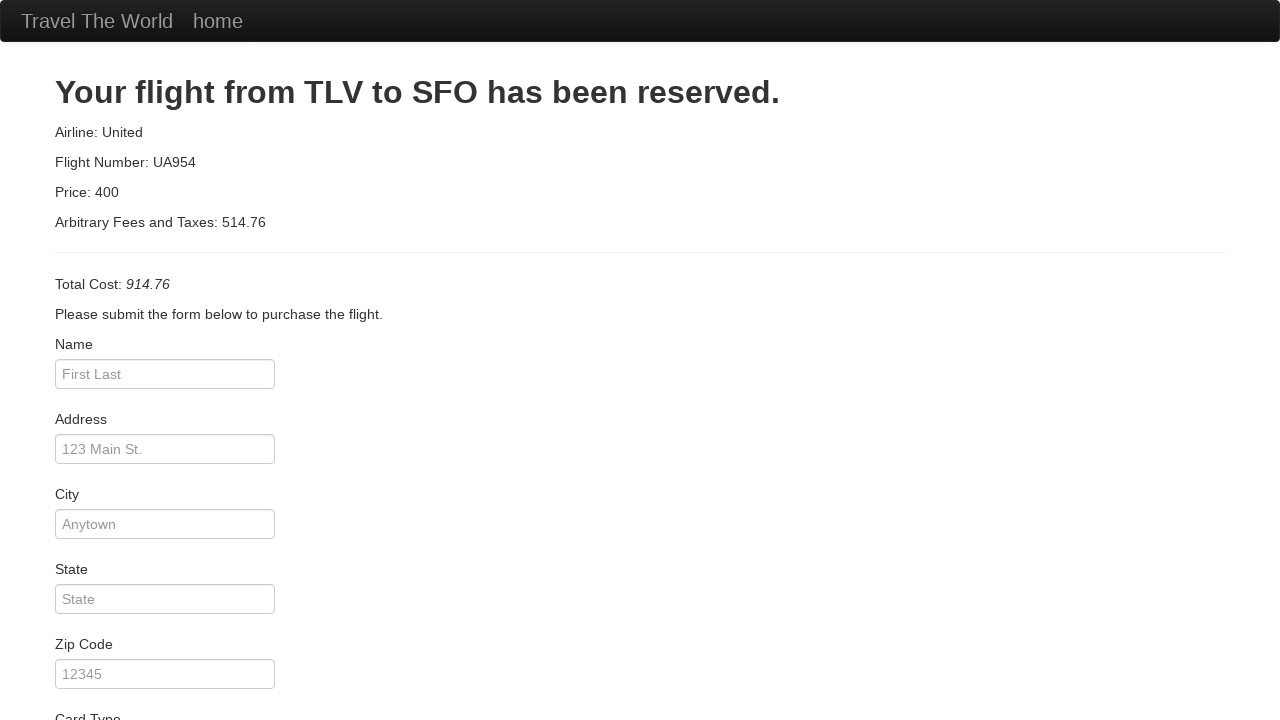

Clicked passenger name field at (165, 374) on #inputName
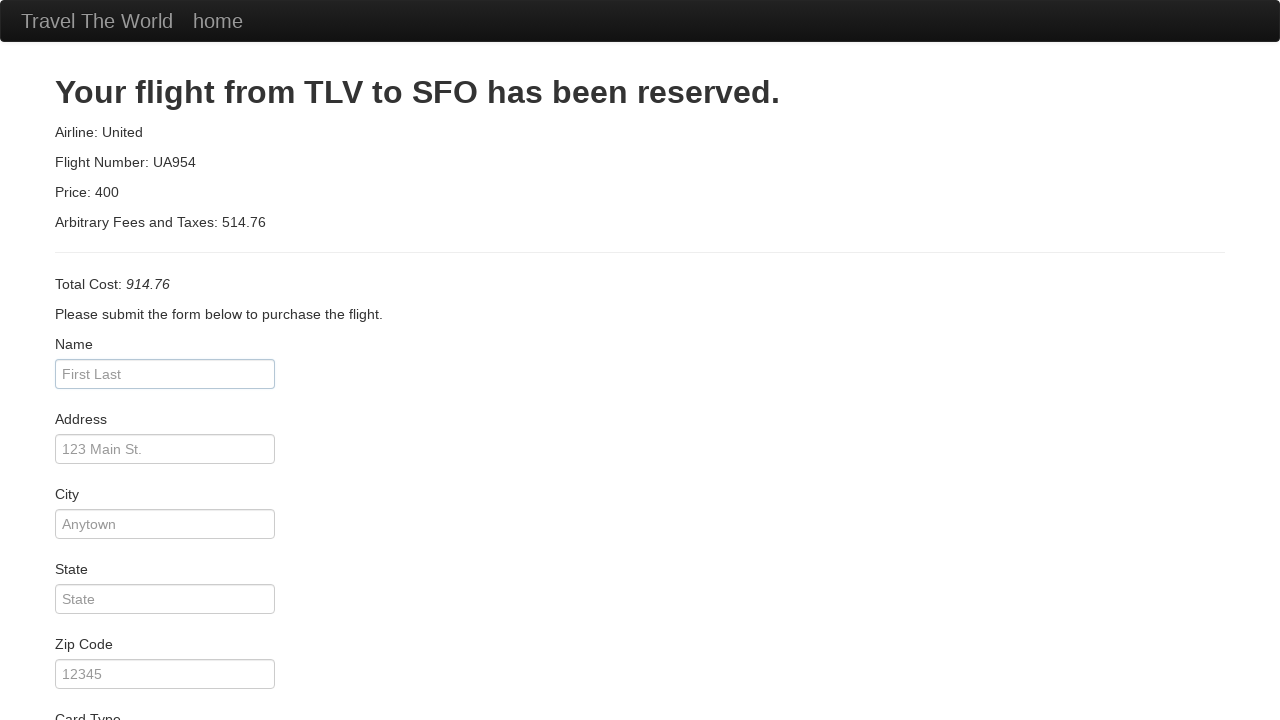

Filled passenger name as 'John Thompson' on #inputName
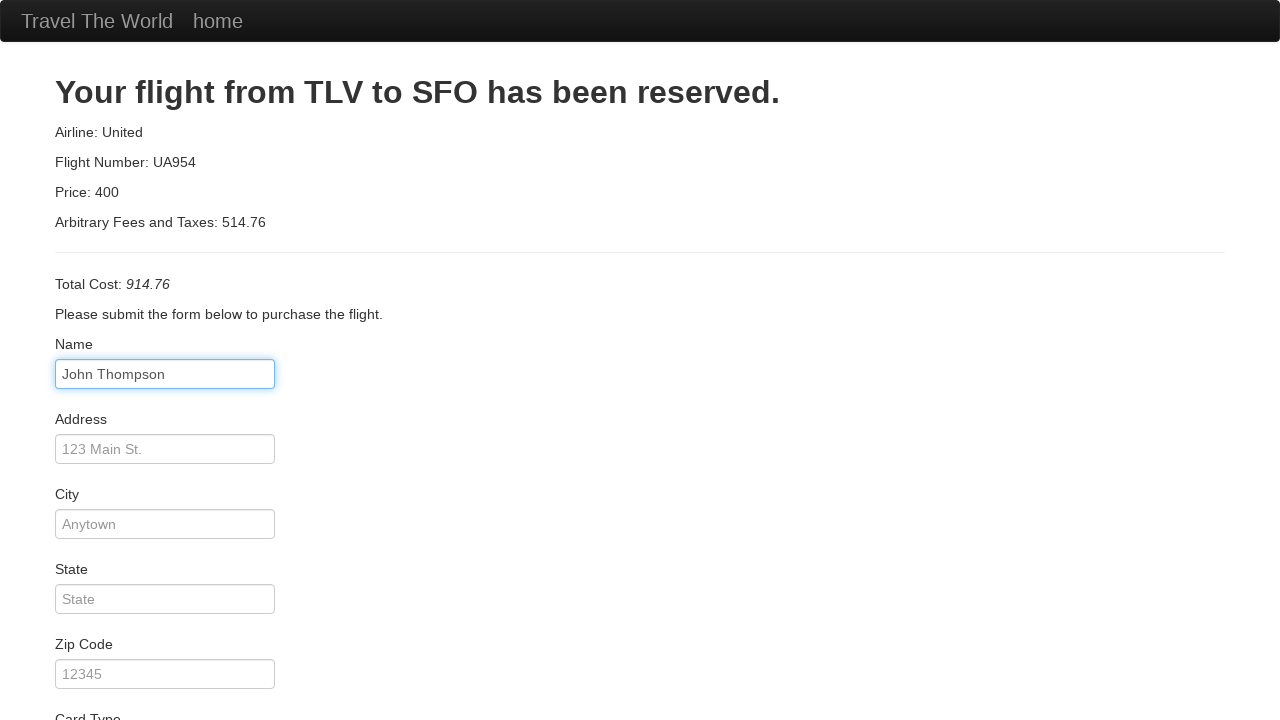

Clicked address field at (165, 449) on #address
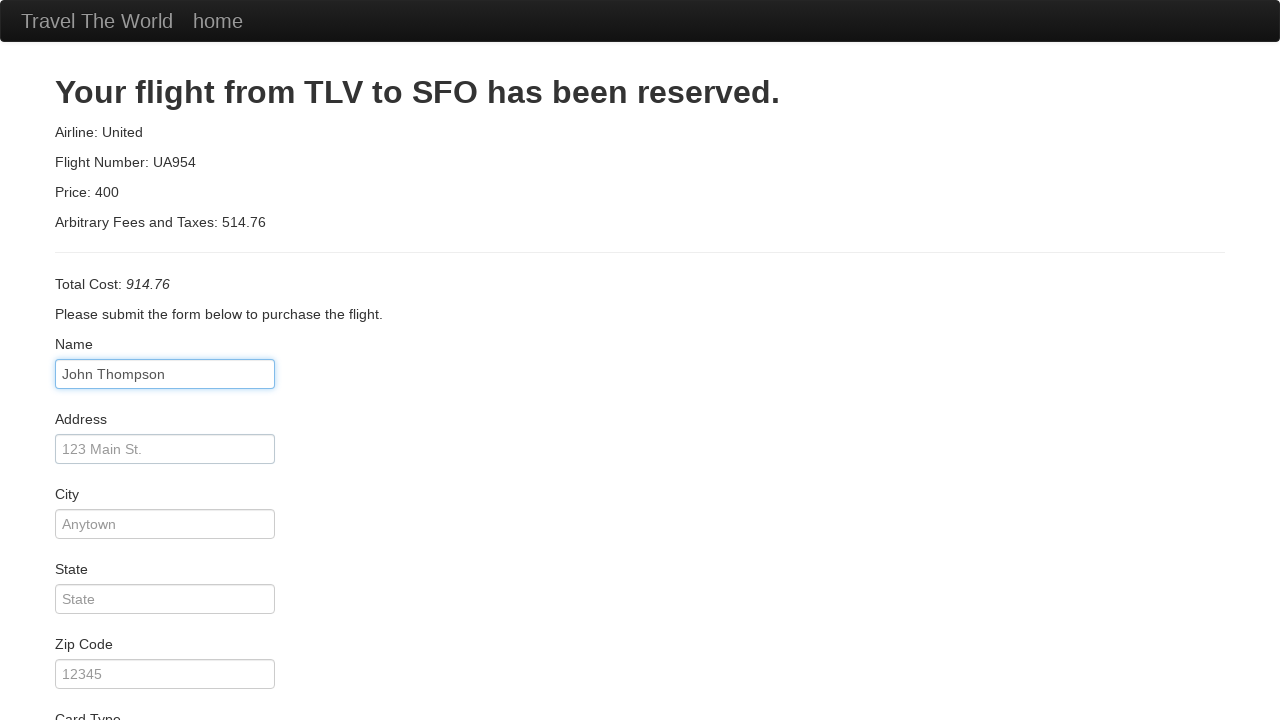

Filled address as '742 Maple Street' on #address
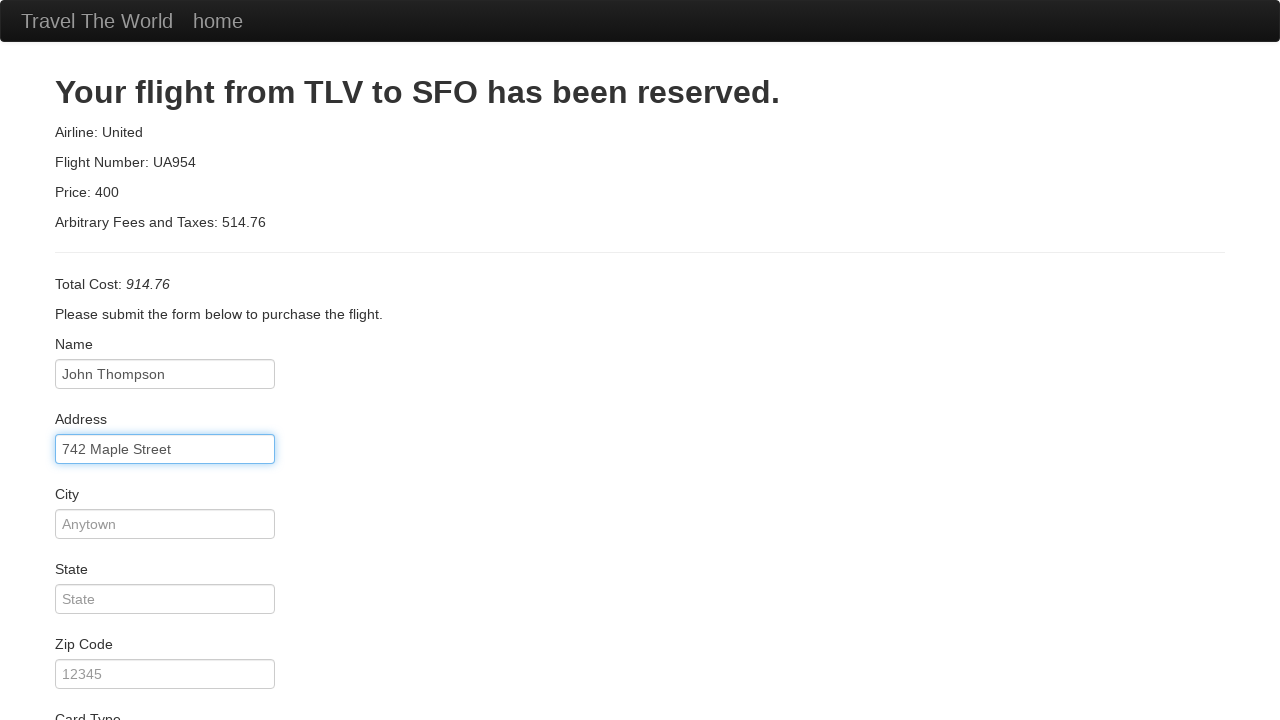

Clicked city field at (165, 524) on #city
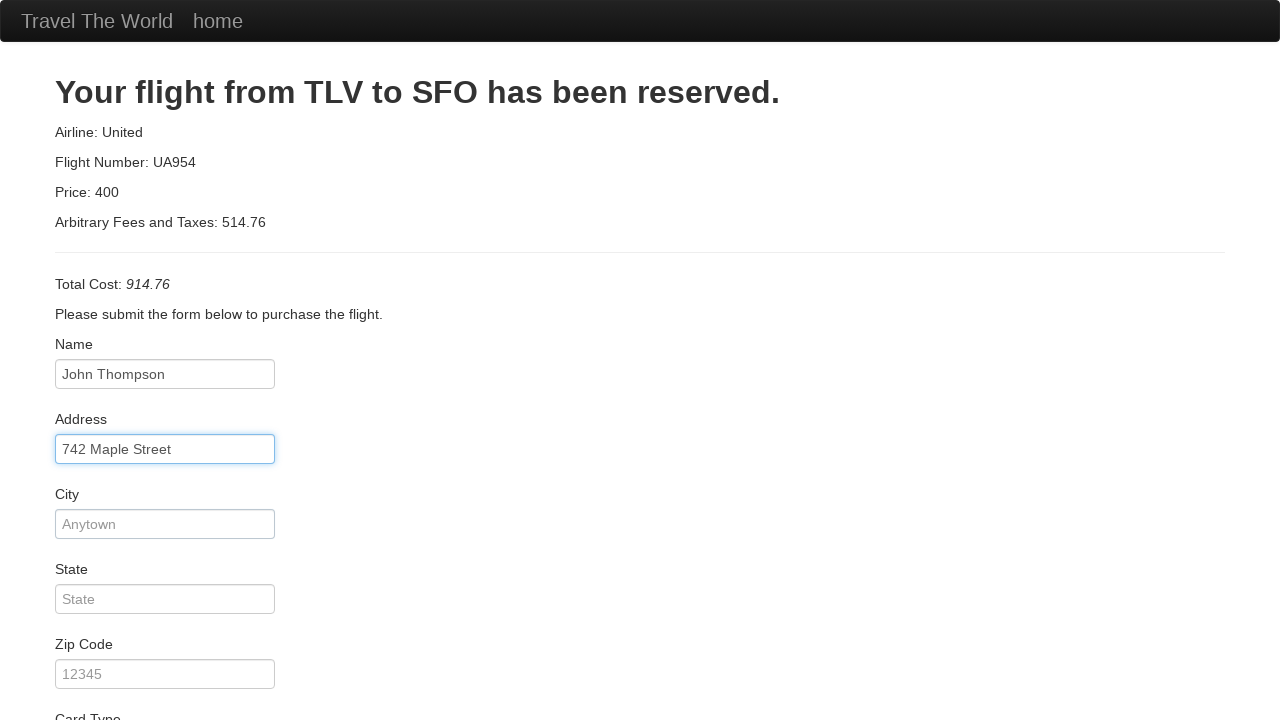

Filled city as 'Boston' on #city
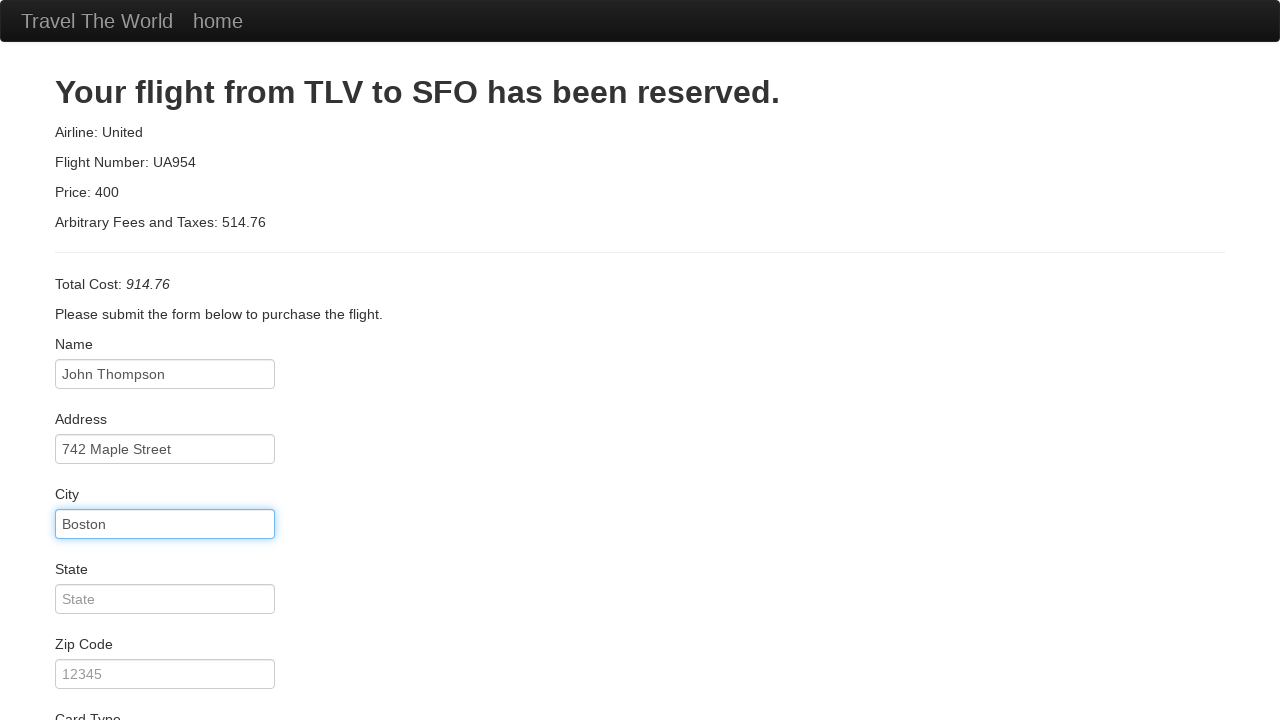

Clicked state field at (165, 599) on #state
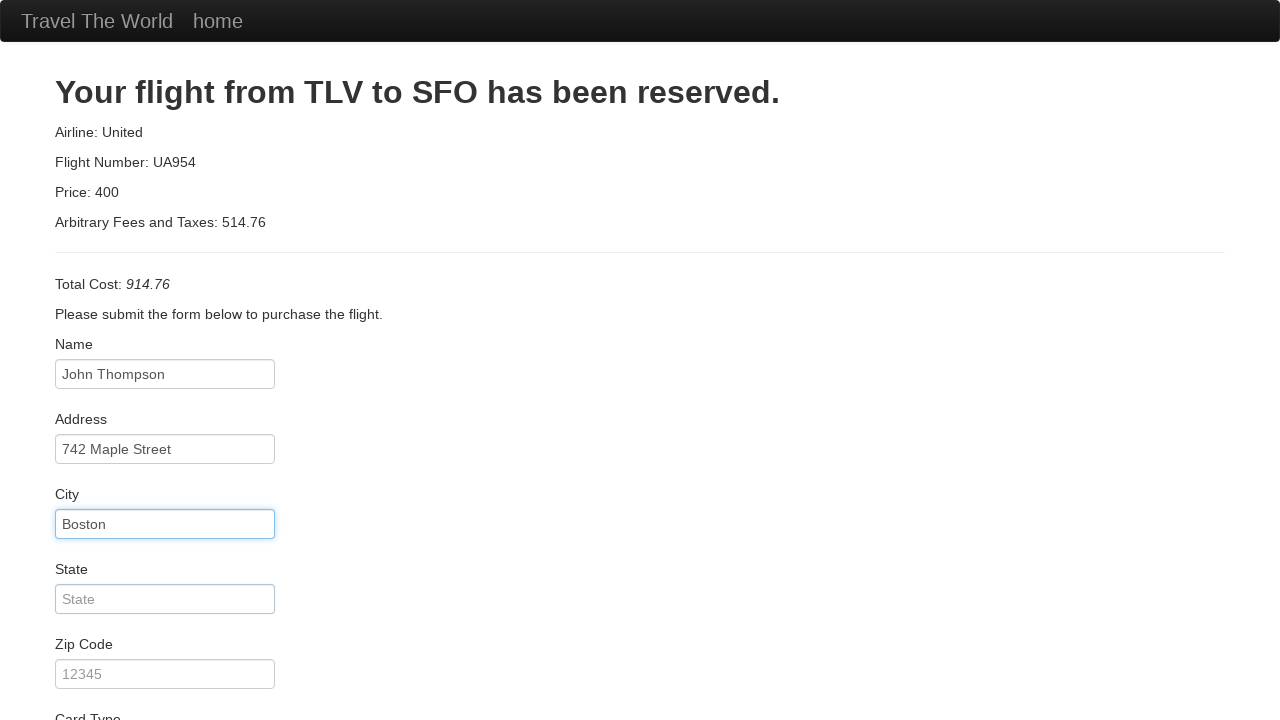

Filled state as 'Massachusetts' on #state
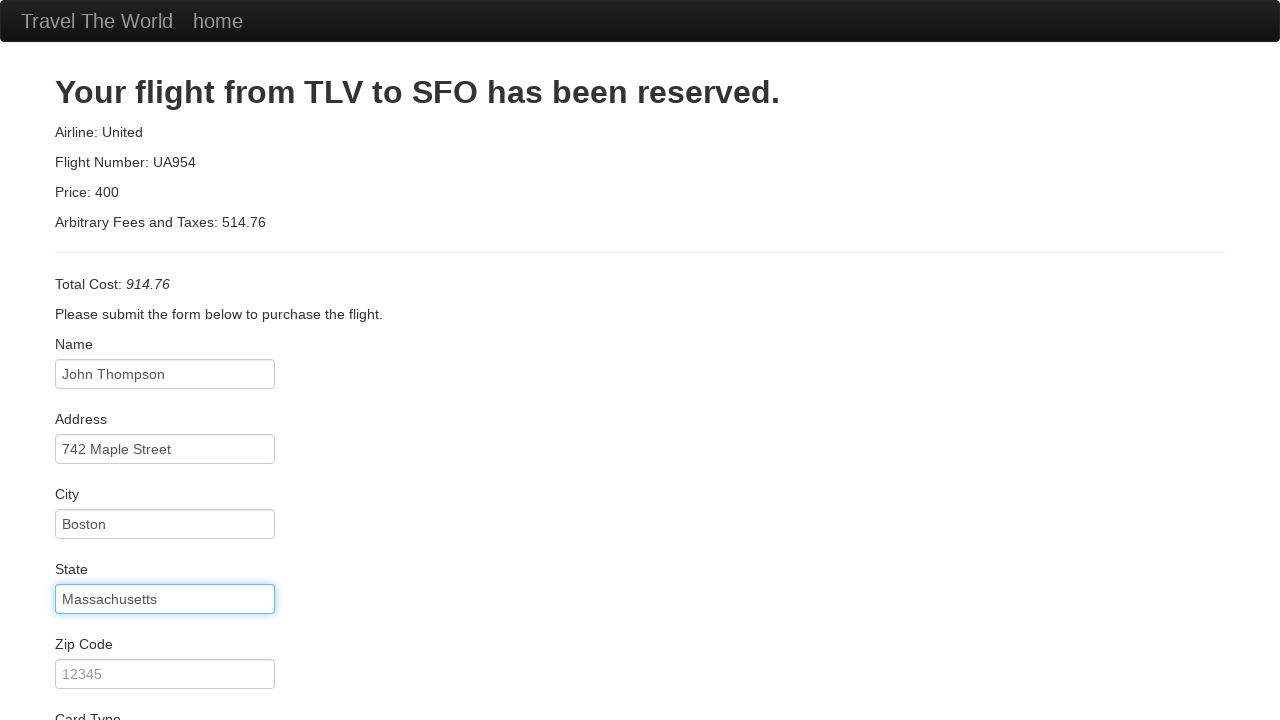

Clicked zip code field at (165, 674) on #zipCode
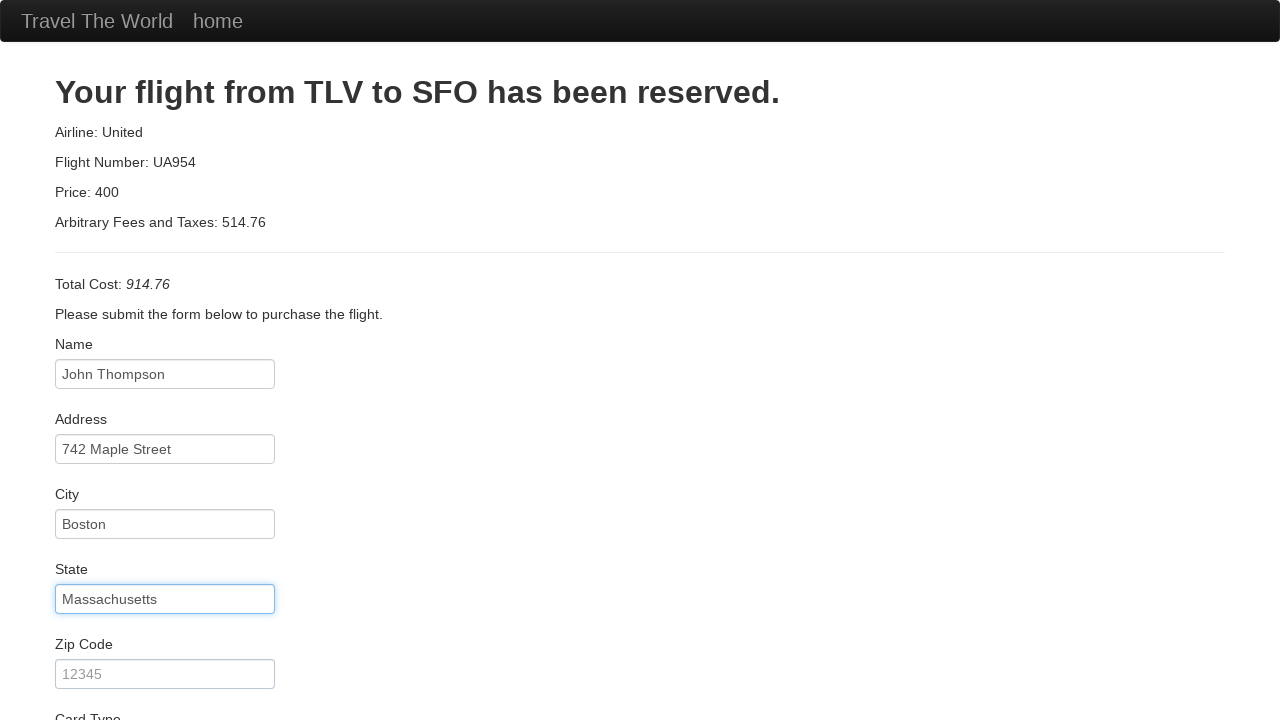

Filled zip code as '02134' on #zipCode
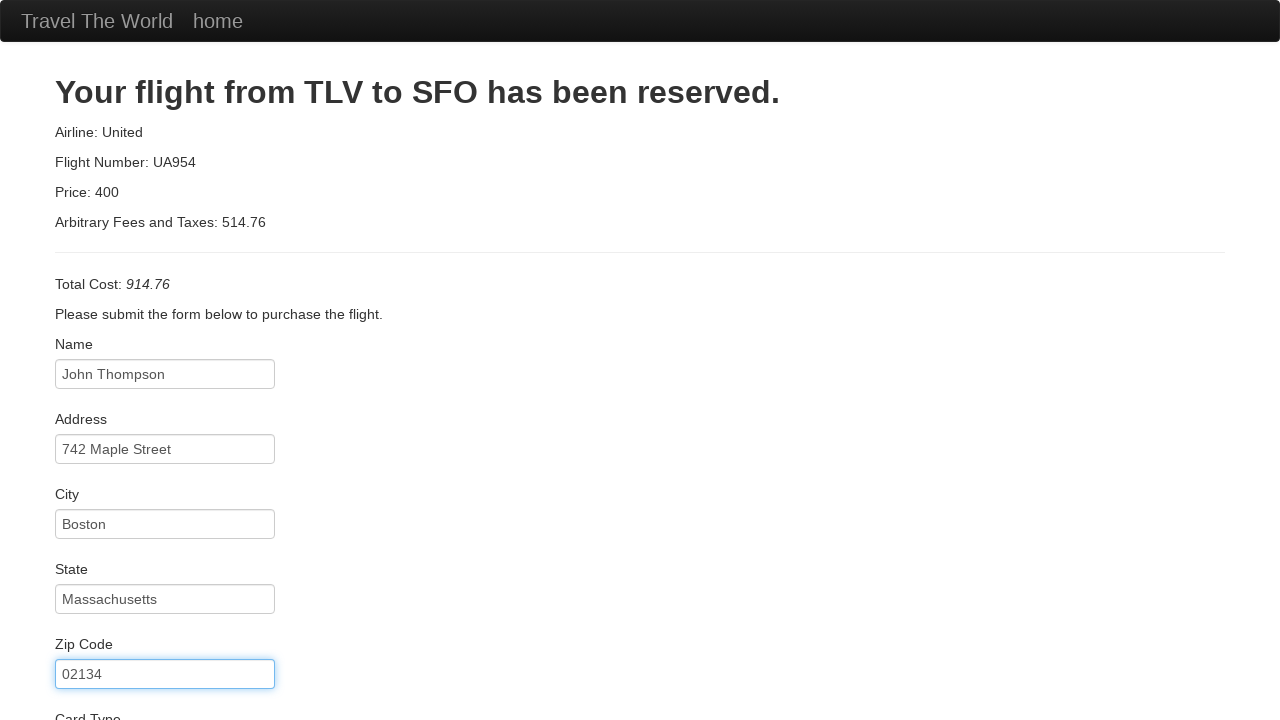

Clicked card type dropdown at (165, 360) on #cardType
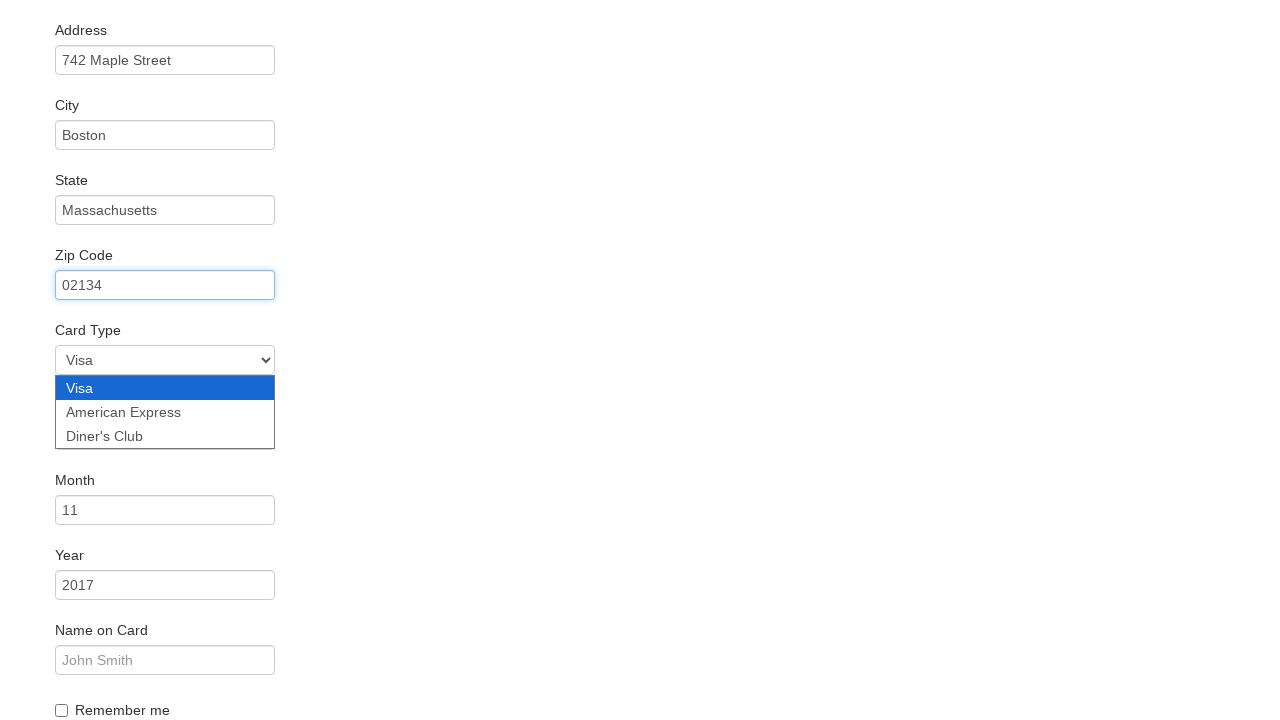

Selected Visa as card type on #cardType
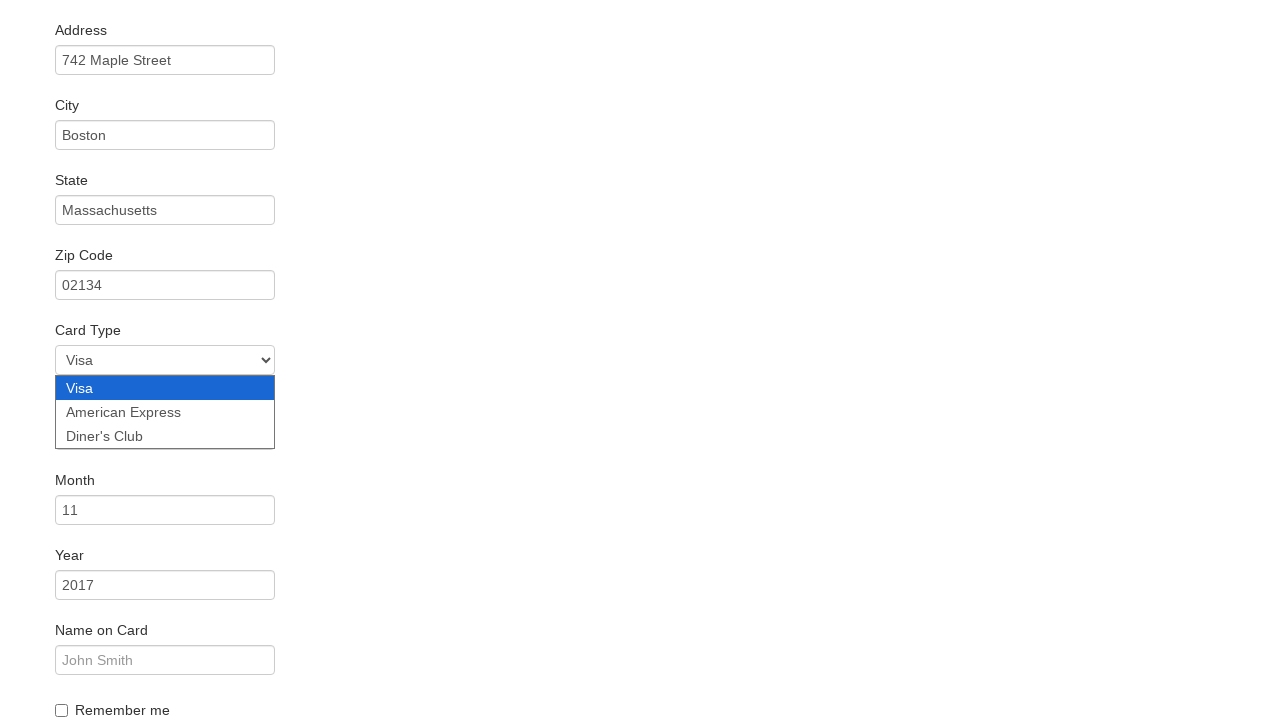

Clicked credit card number field at (165, 435) on #creditCardNumber
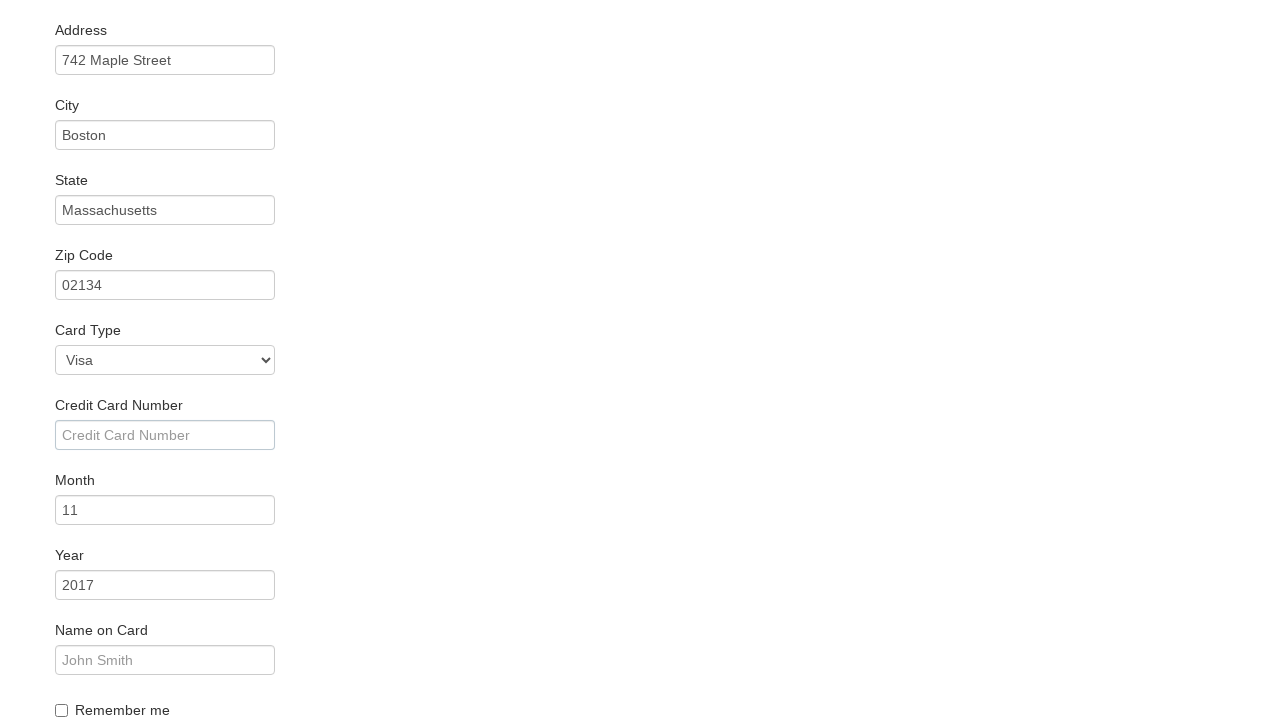

Filled credit card number on #creditCardNumber
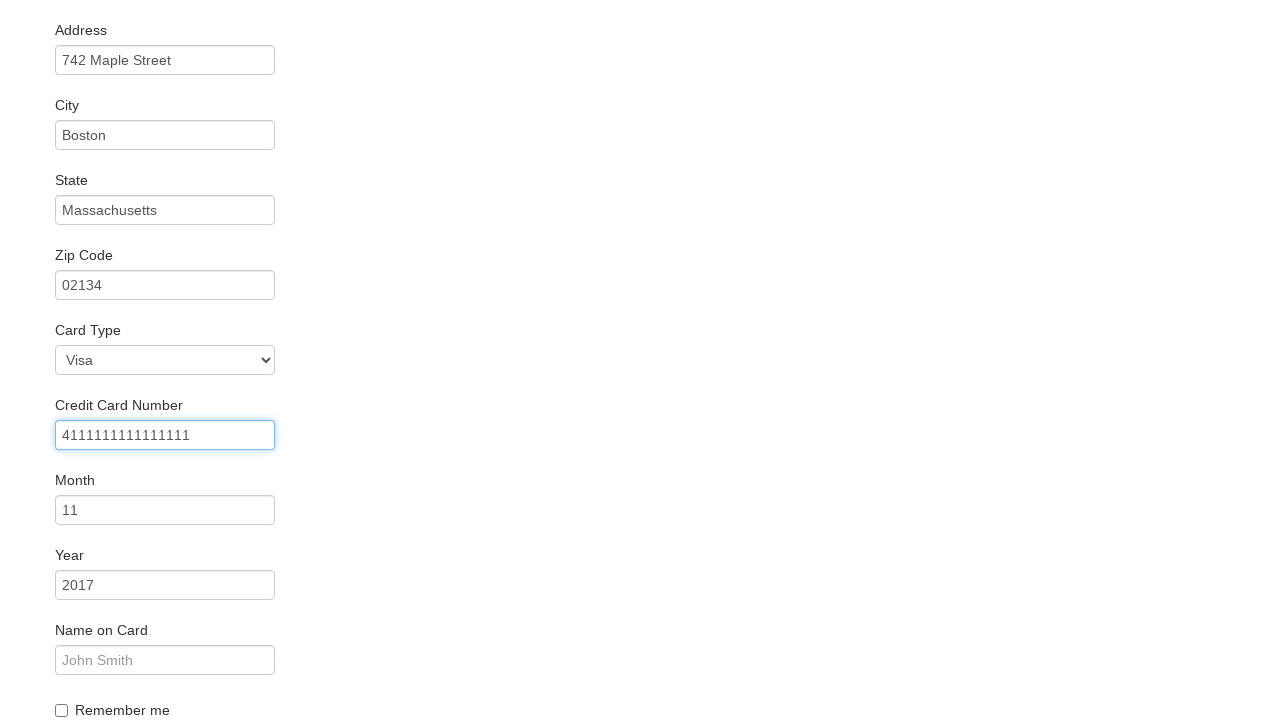

Clicked name on card field at (165, 660) on #nameOnCard
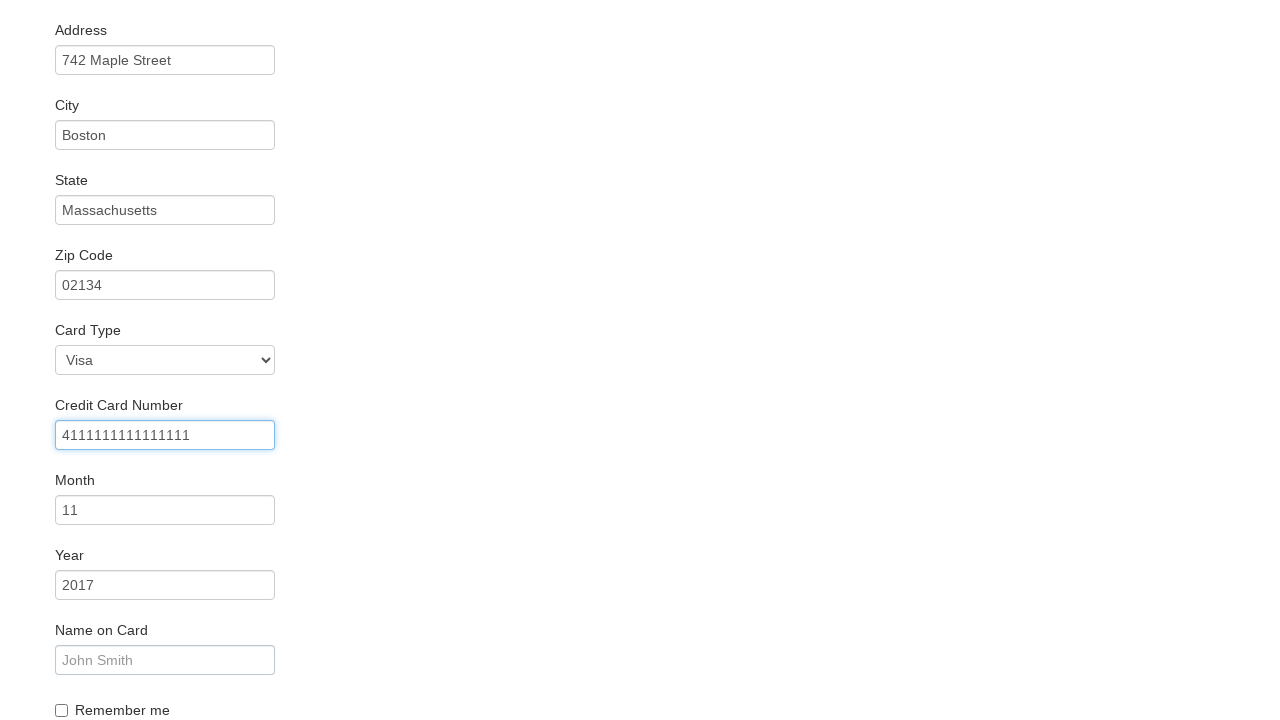

Filled name on card as 'John Thompson' on #nameOnCard
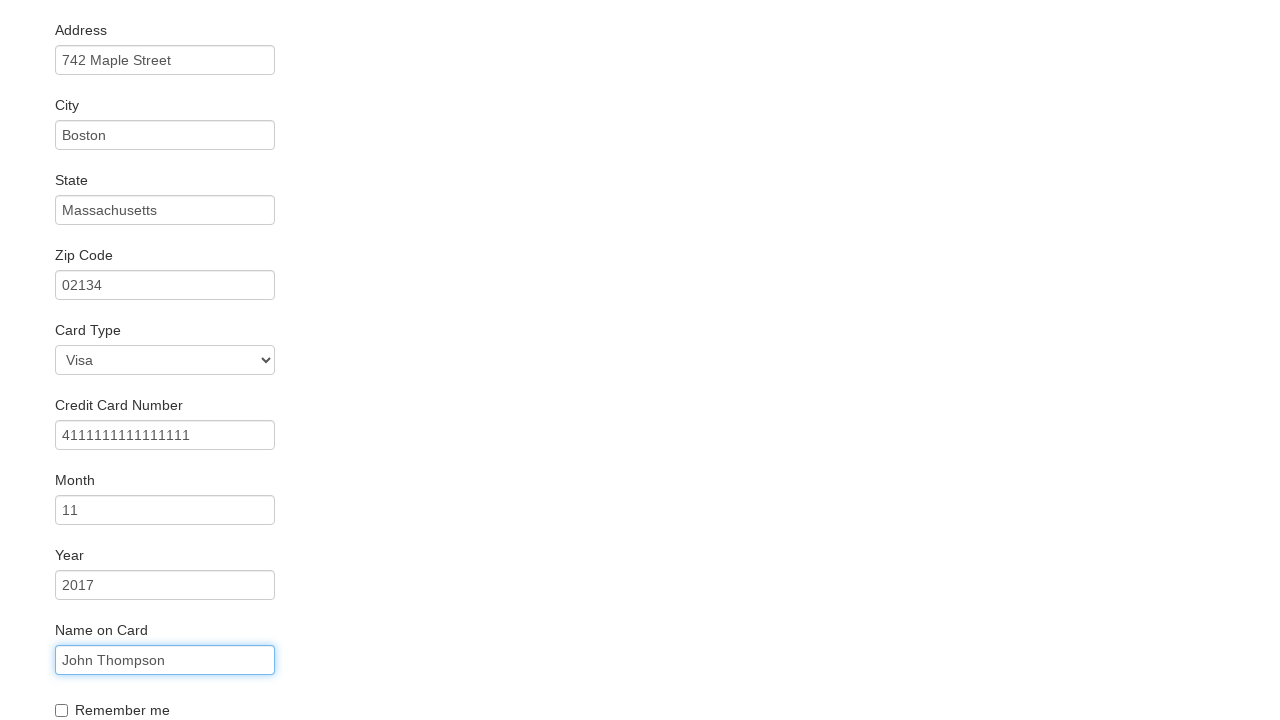

Clicked purchase button to complete booking at (118, 685) on .btn-primary
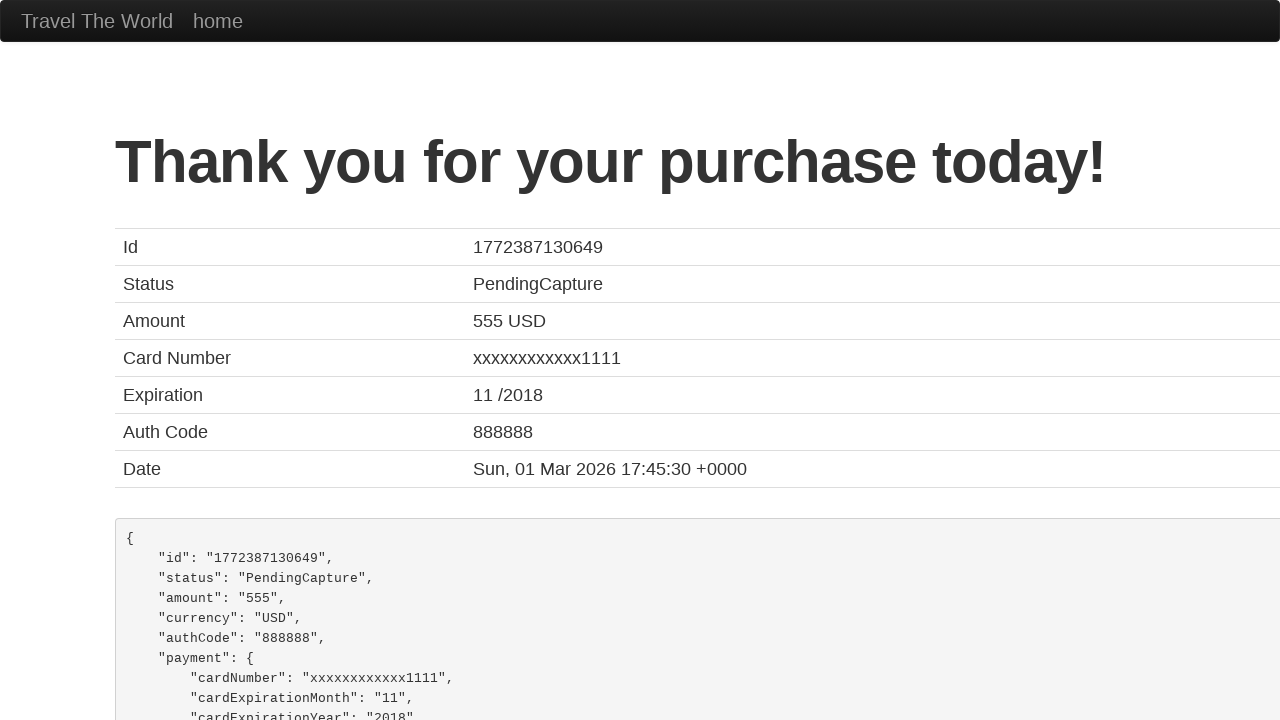

Confirmation page loaded successfully
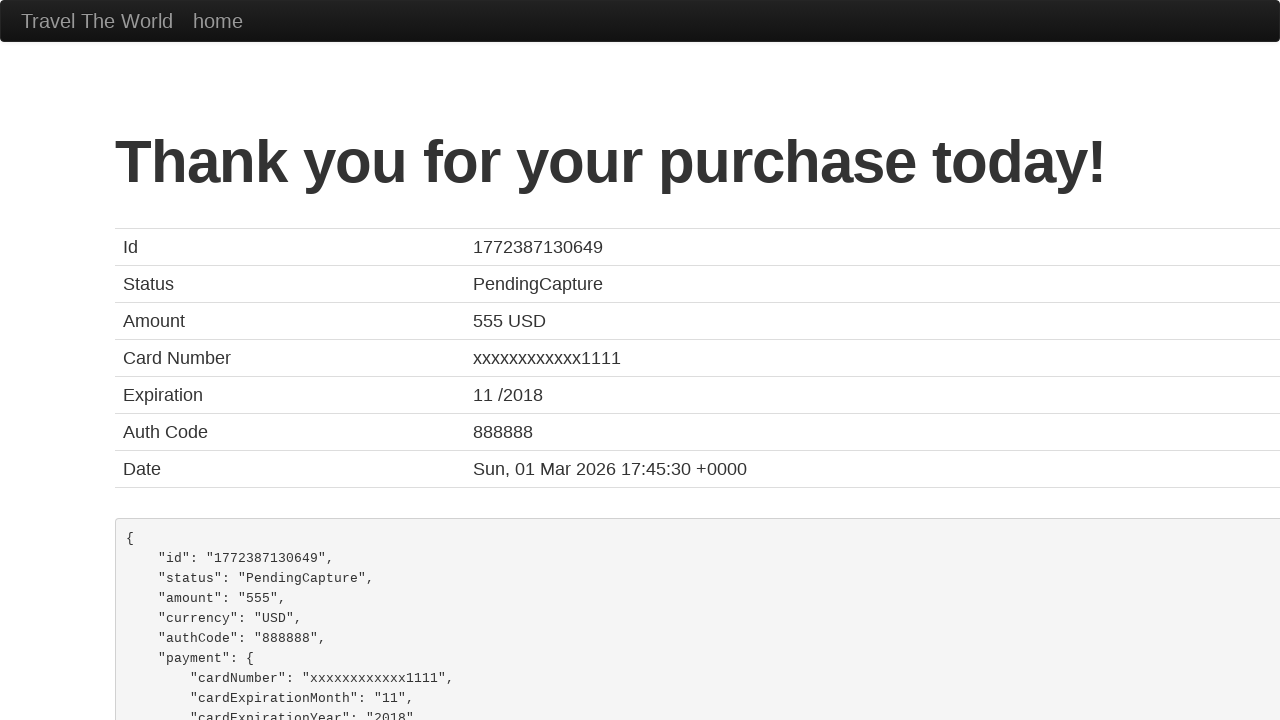

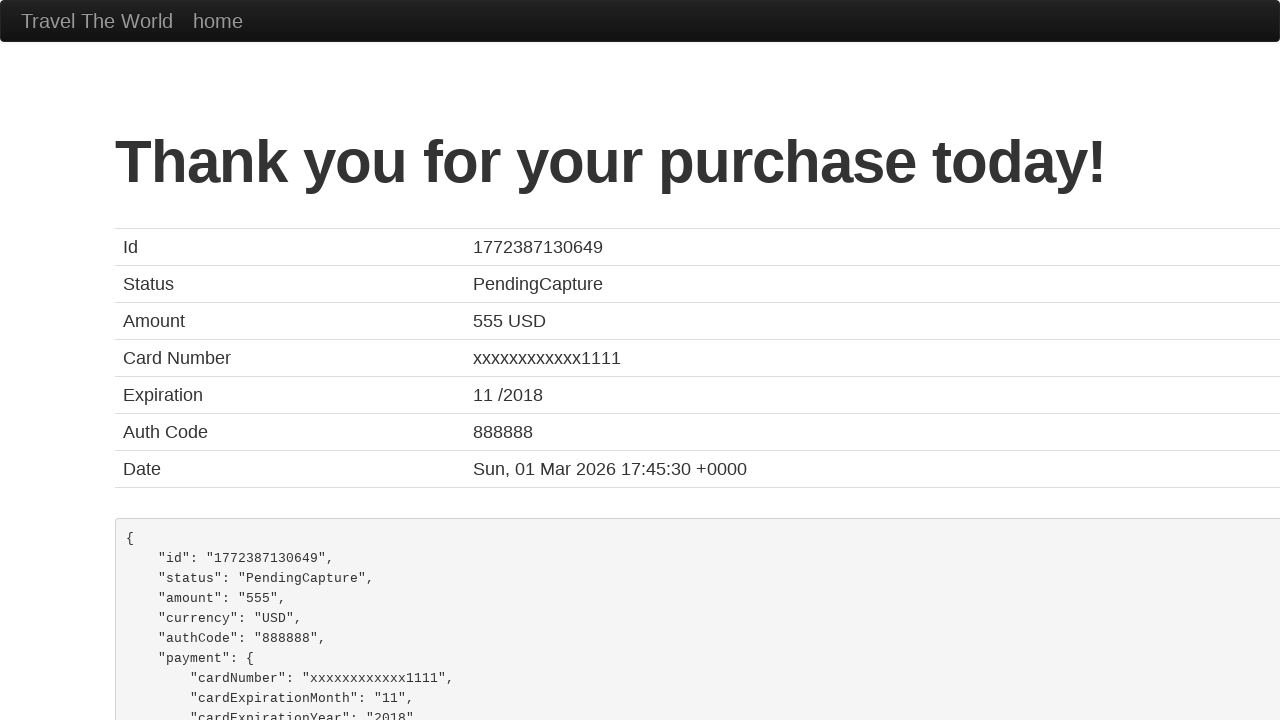